Navigates to the World Bank's debarred firms page and waits for the data table containing firm information to load.

Starting URL: https://projects.worldbank.org/en/projects-operations/procurement/debarred-firms

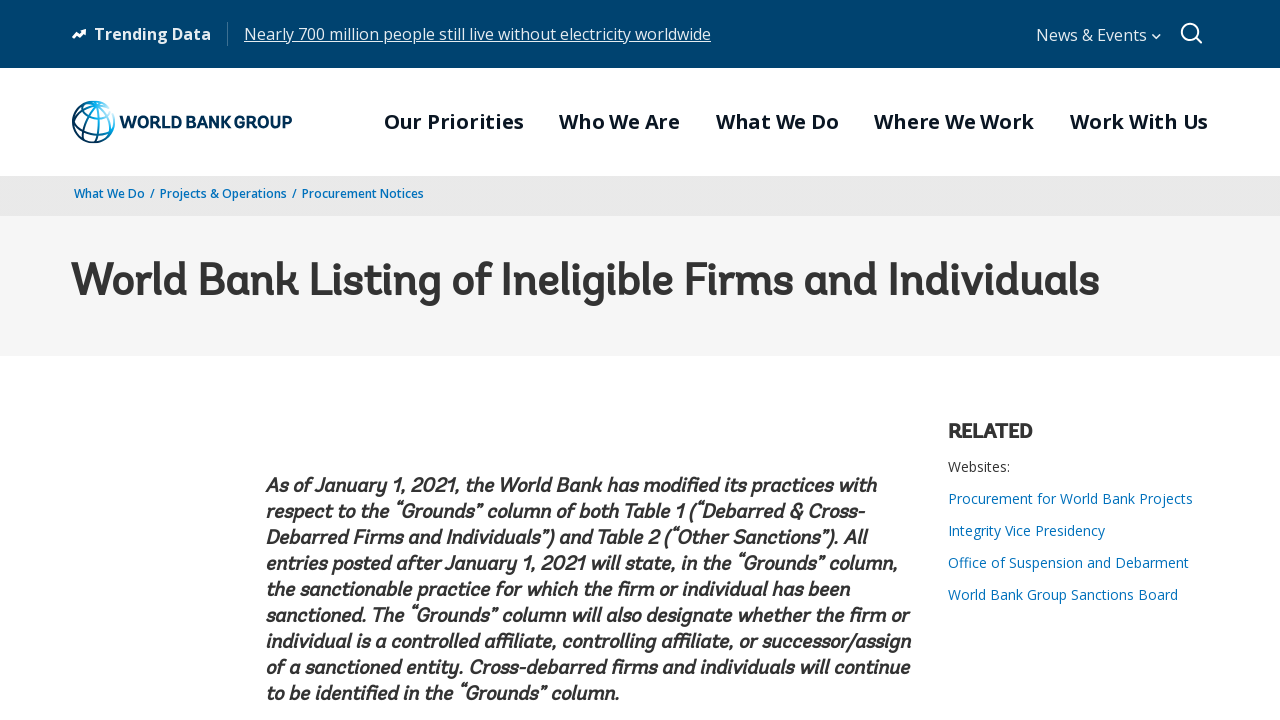

Navigated to World Bank debarred firms page
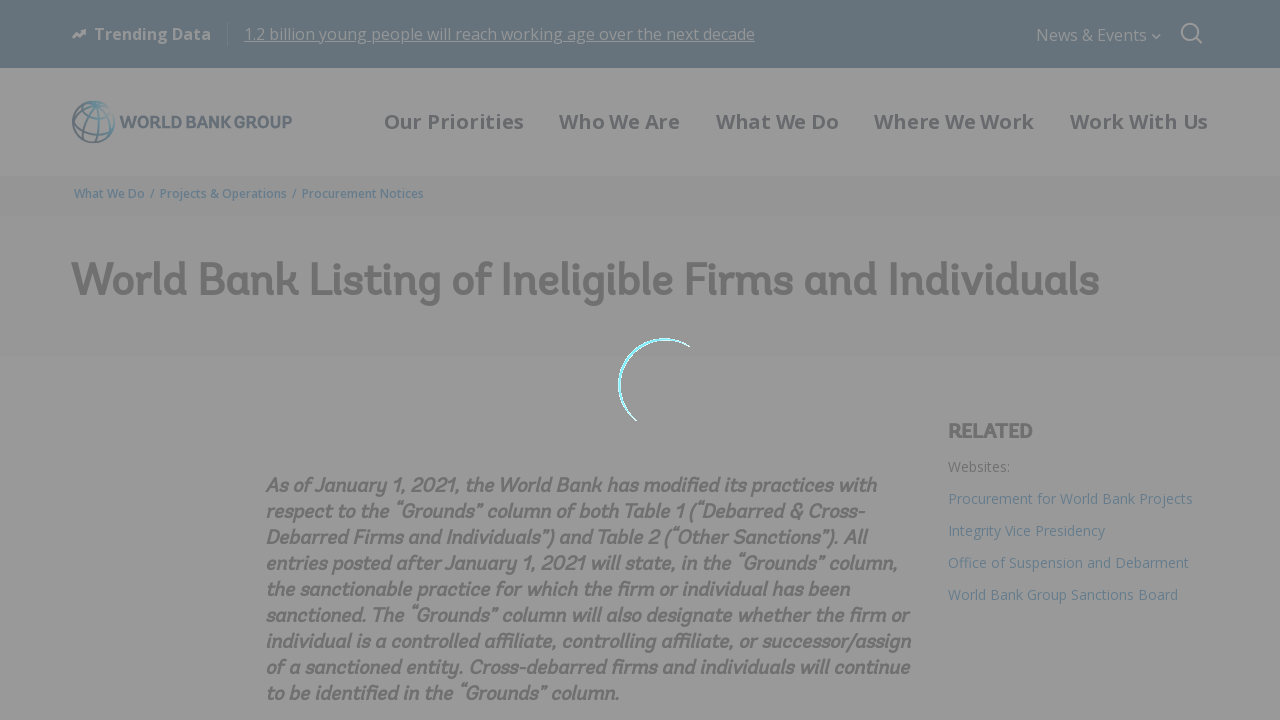

Data table with firm information loaded successfully
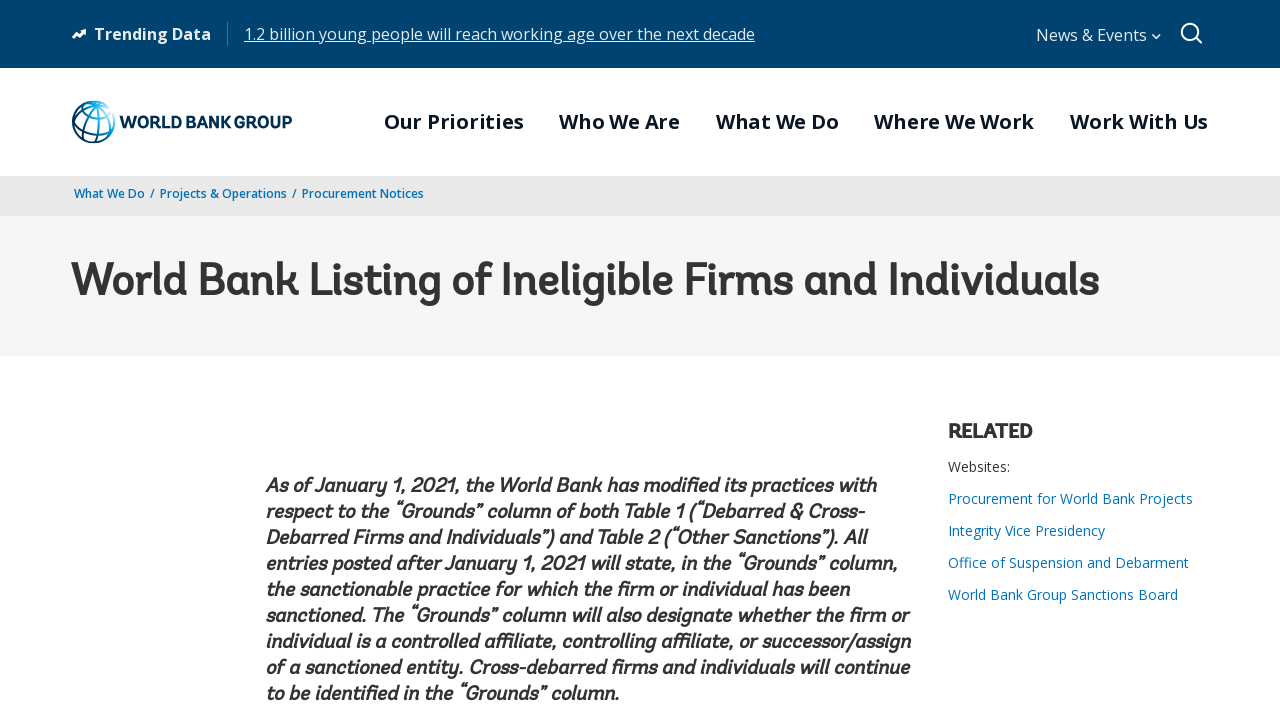

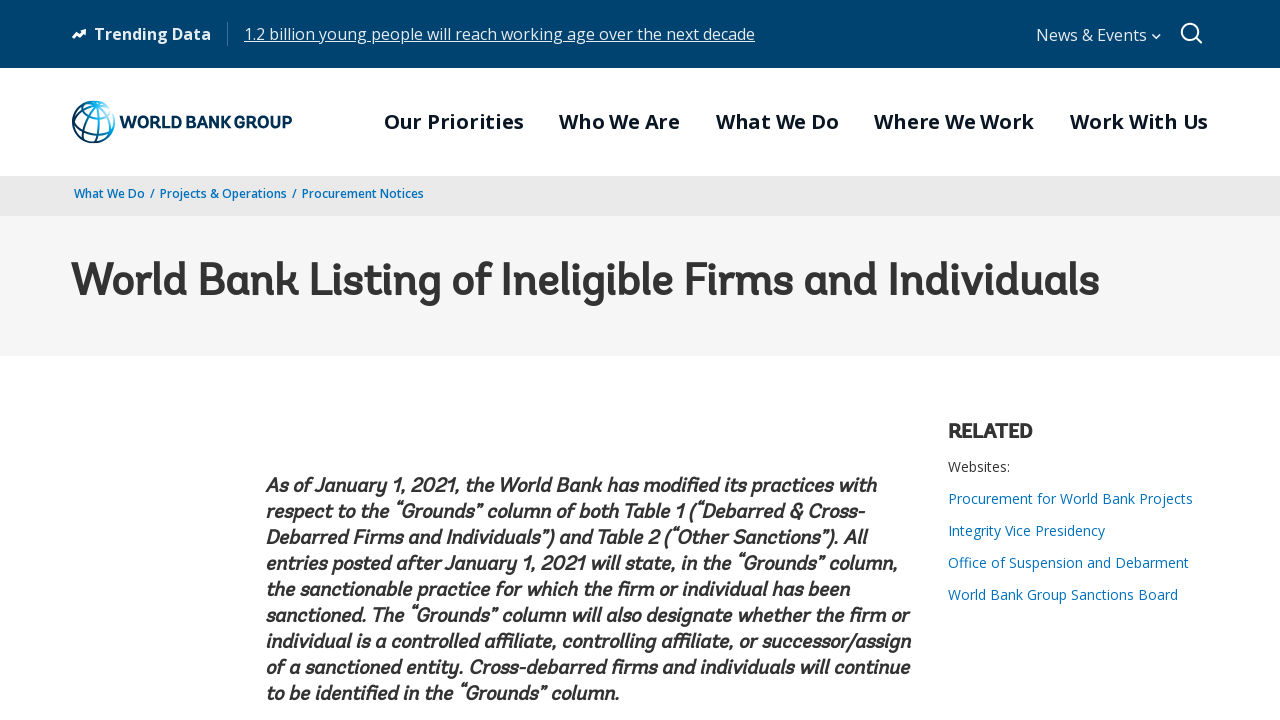